Tests navigation functionality by clicking a navigation button and verifying the page title changes to "Navigation example"

Starting URL: https://bonigarcia.dev/selenium-webdriver-java/

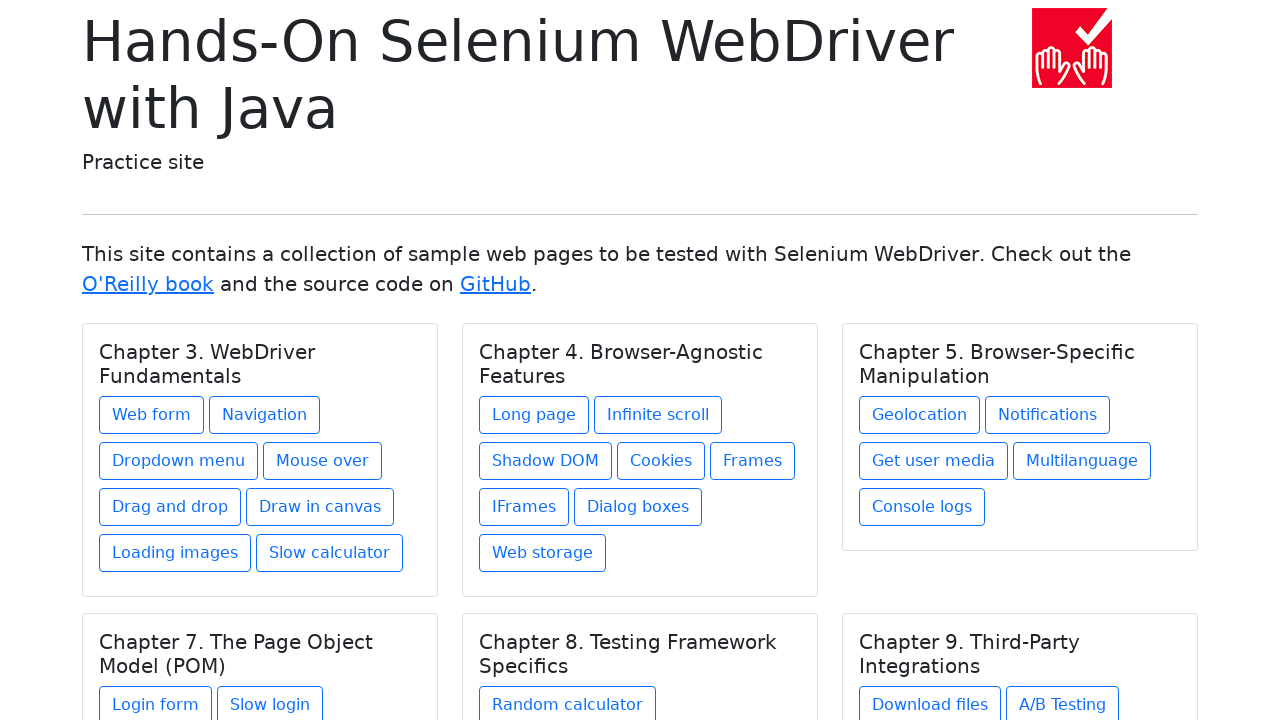

Clicked navigation button to navigate to navigation example at (264, 415) on .btn[href='navigation1.html']
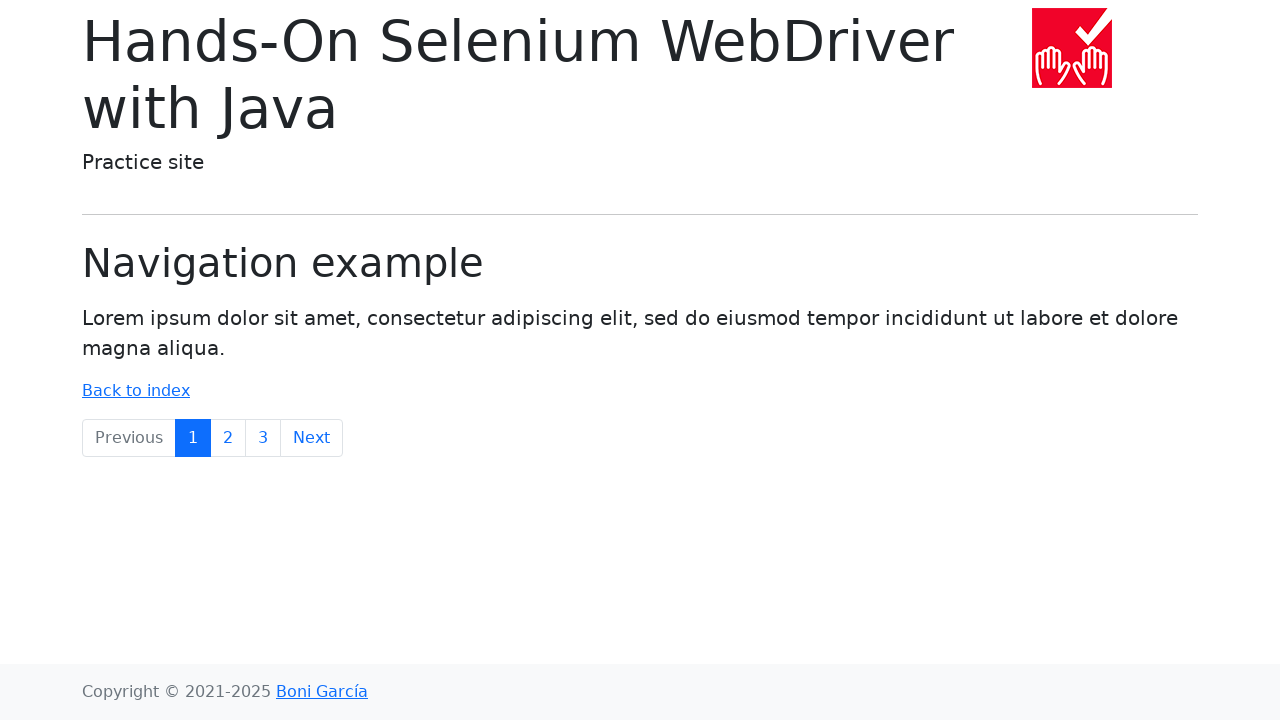

Page title element loaded, verifying navigation was successful
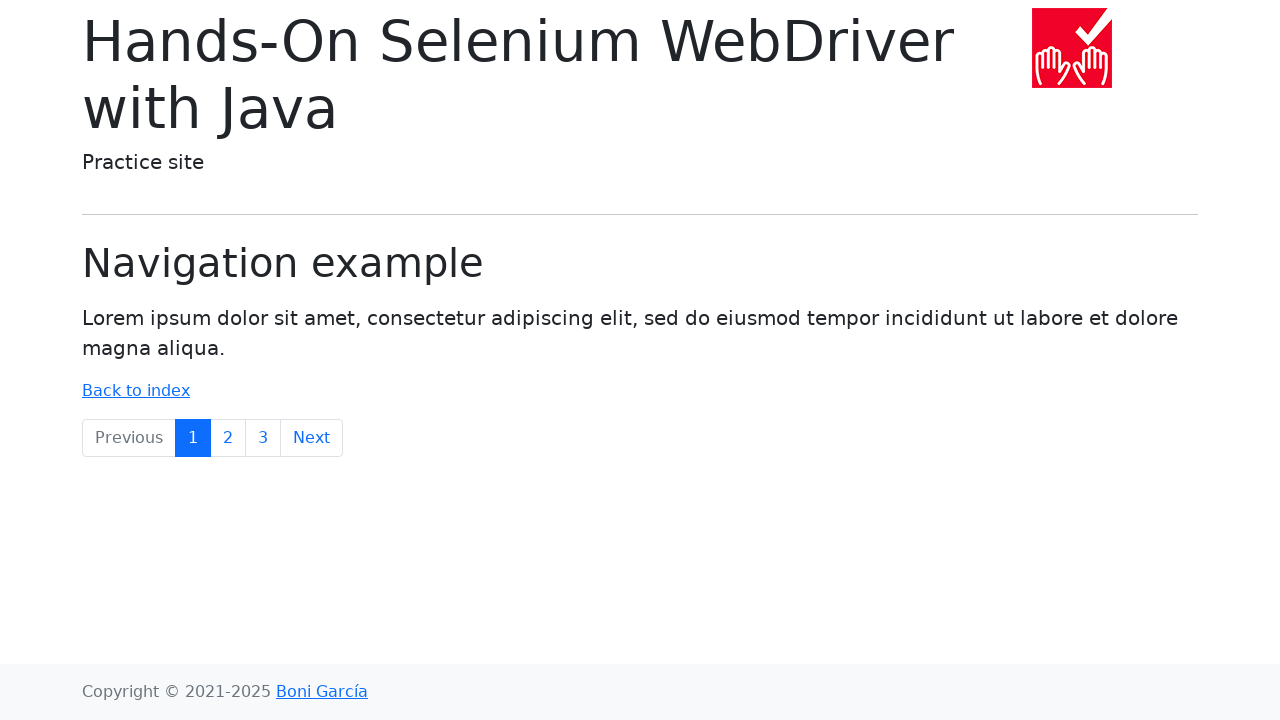

Verified page title changed to 'Navigation example'
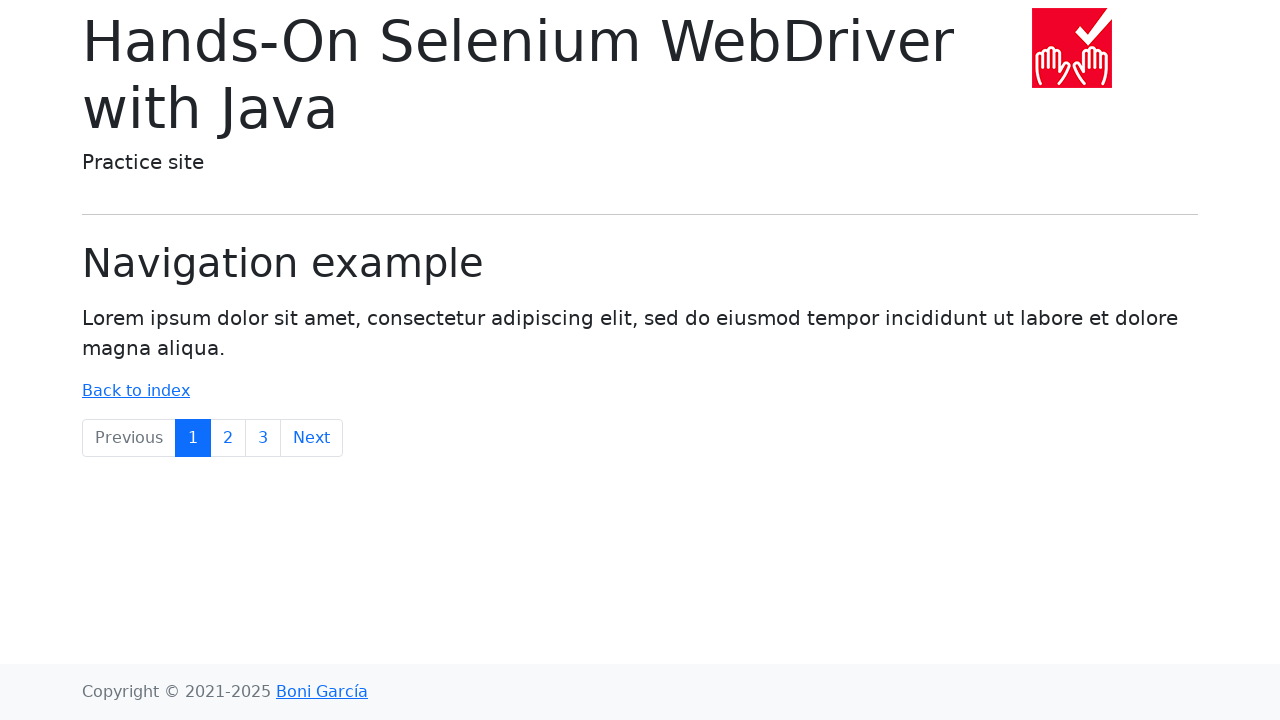

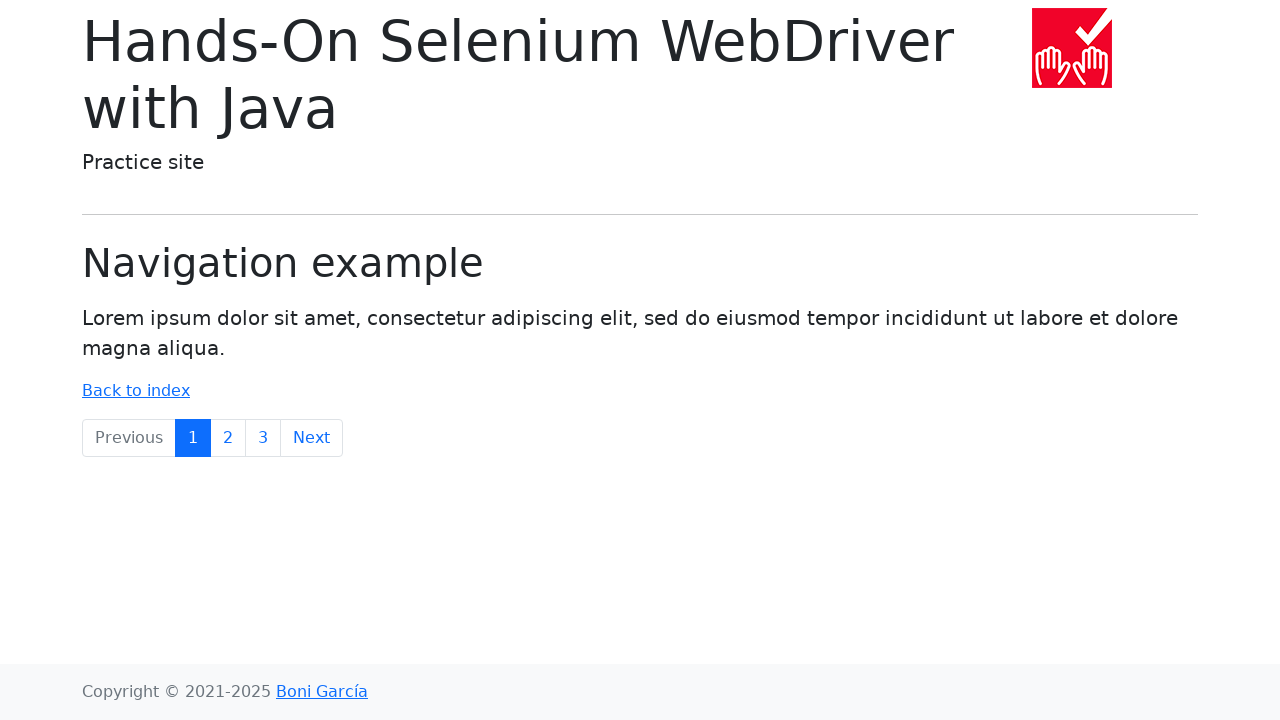